Navigates to the WebdriverIO homepage. This is a minimal test that verifies the page loads successfully.

Starting URL: https://webdriver.io

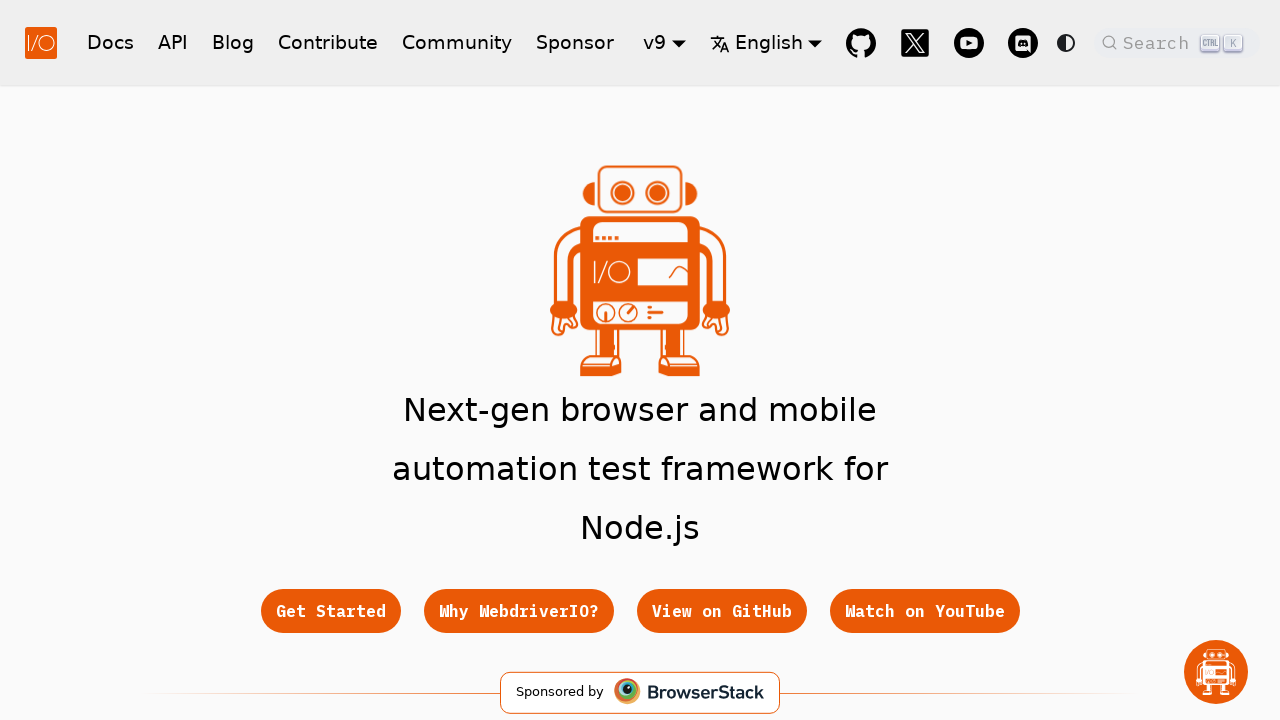

WebdriverIO homepage loaded successfully - DOM content ready
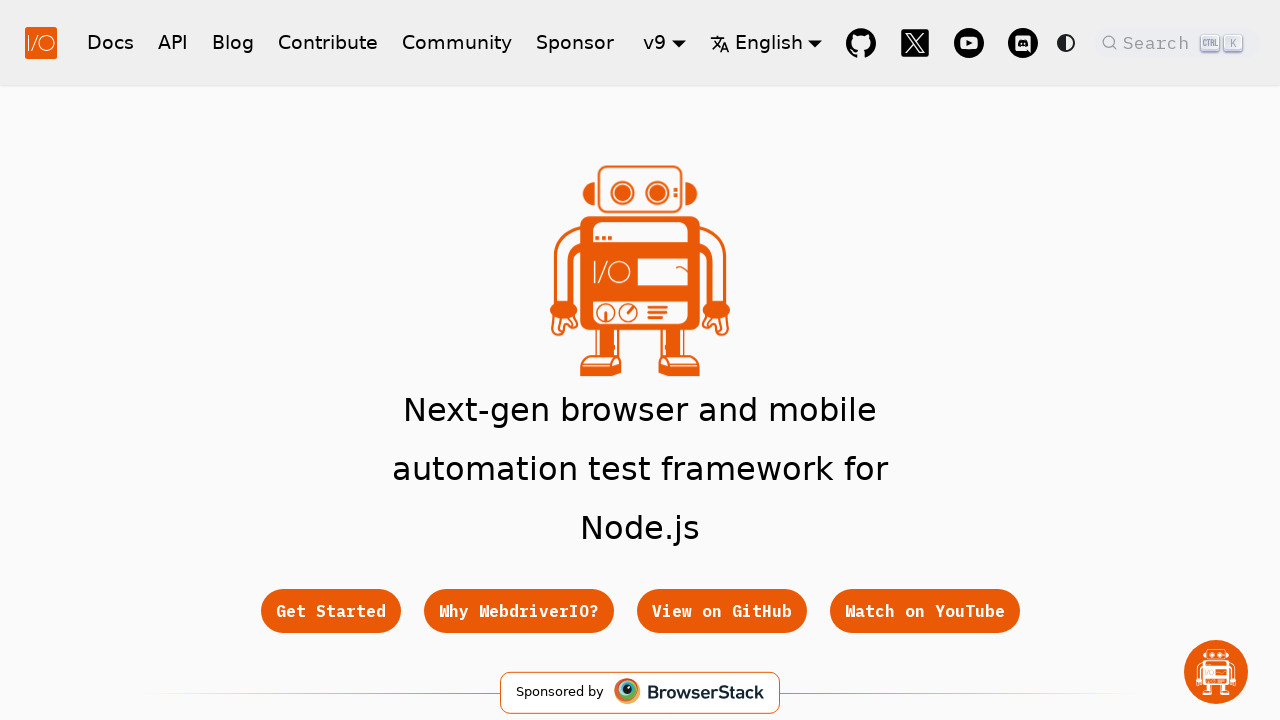

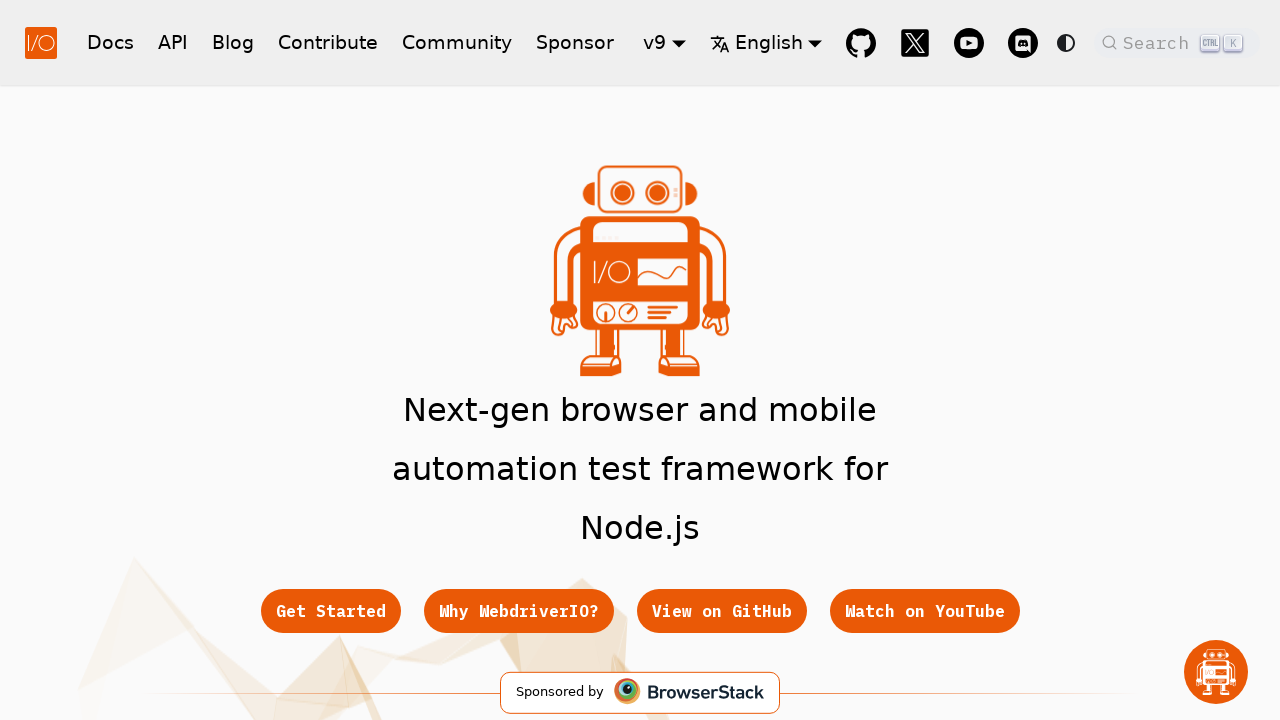